Enters a name and triggers an alert dialog, then accepts it

Starting URL: https://www.rahulshettyacademy.com/AutomationPractice/

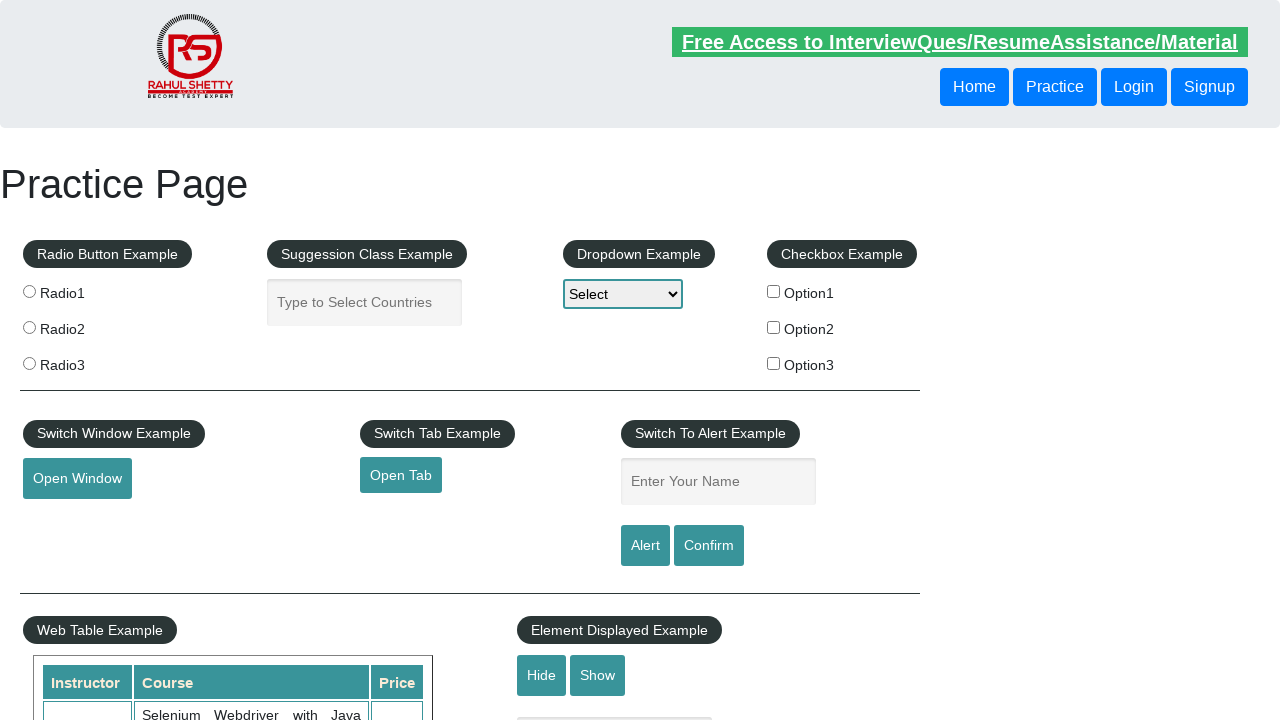

Filled name field with 'Sundharalingam' on xpath=//*[@id="name"]
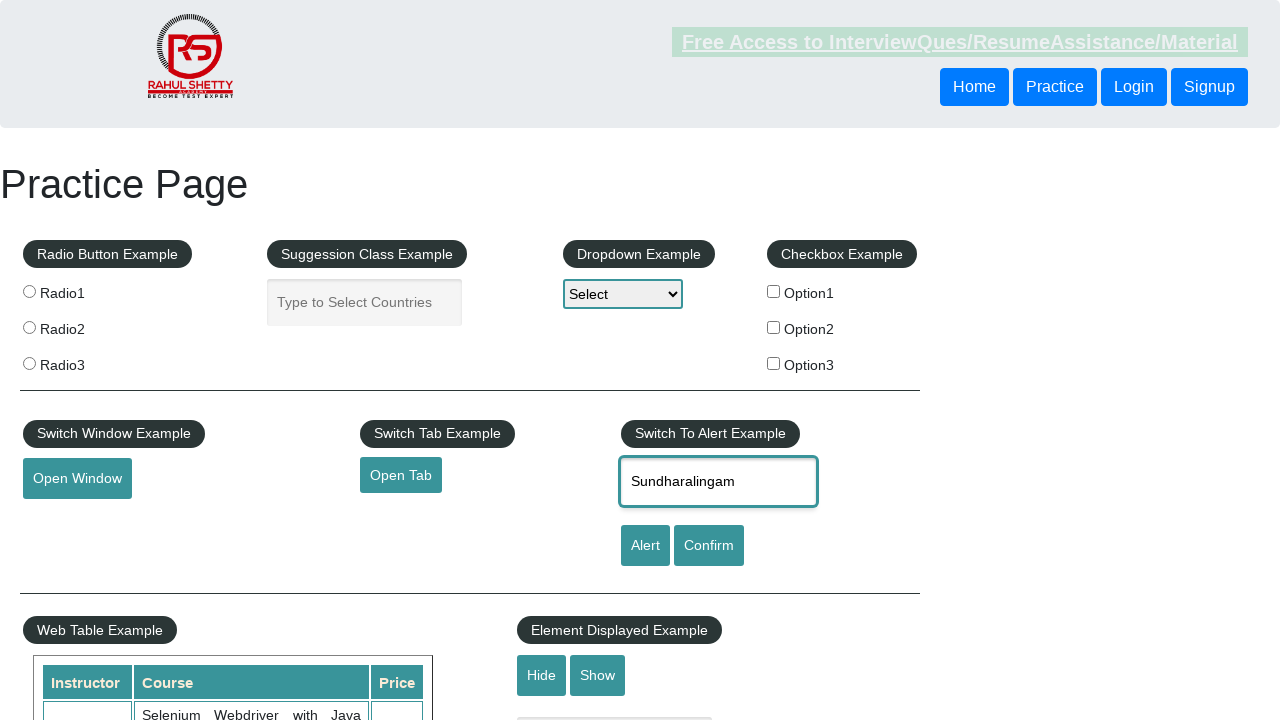

Set up dialog handler to accept alerts
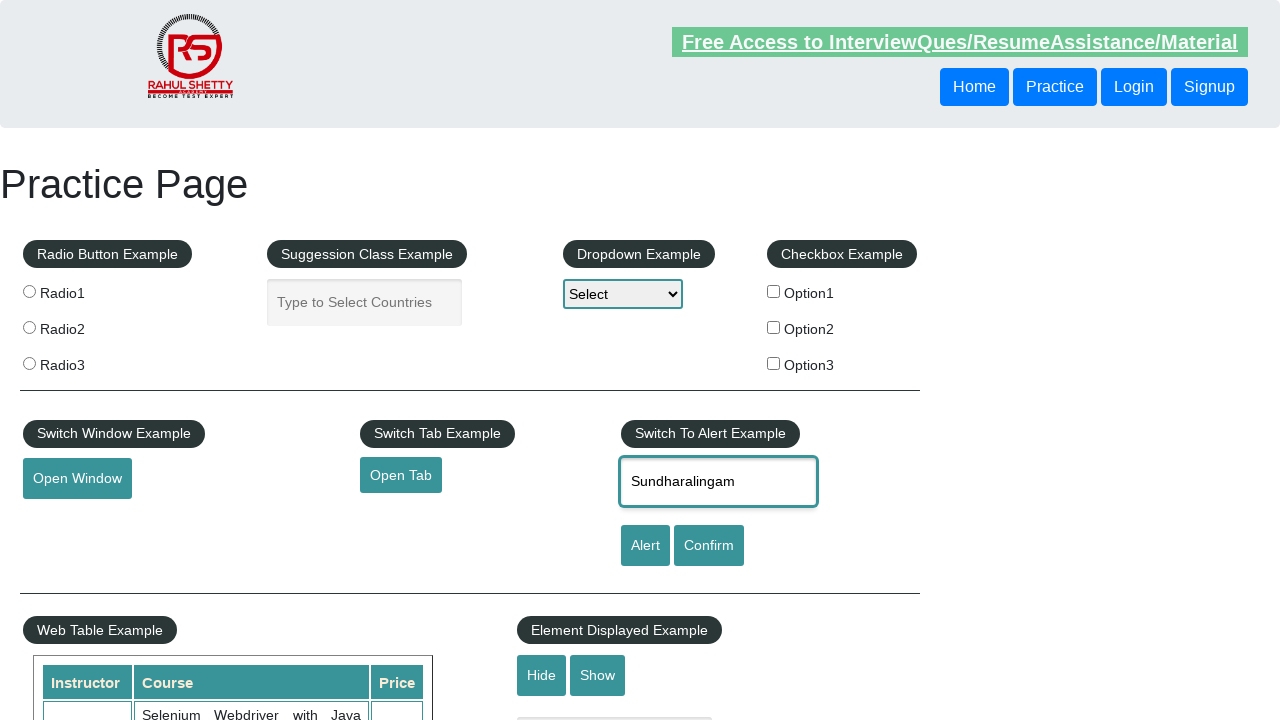

Clicked alert button to trigger alert dialog at (645, 546) on xpath=//*[@id="alertbtn"]
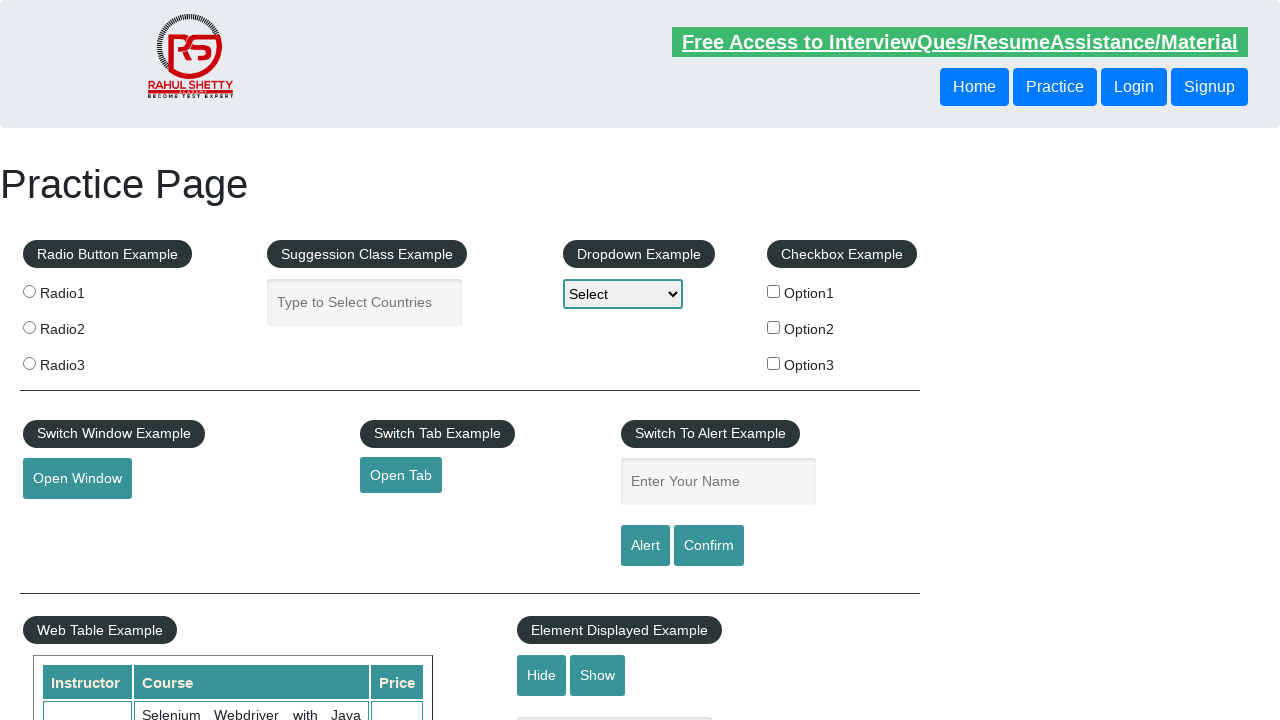

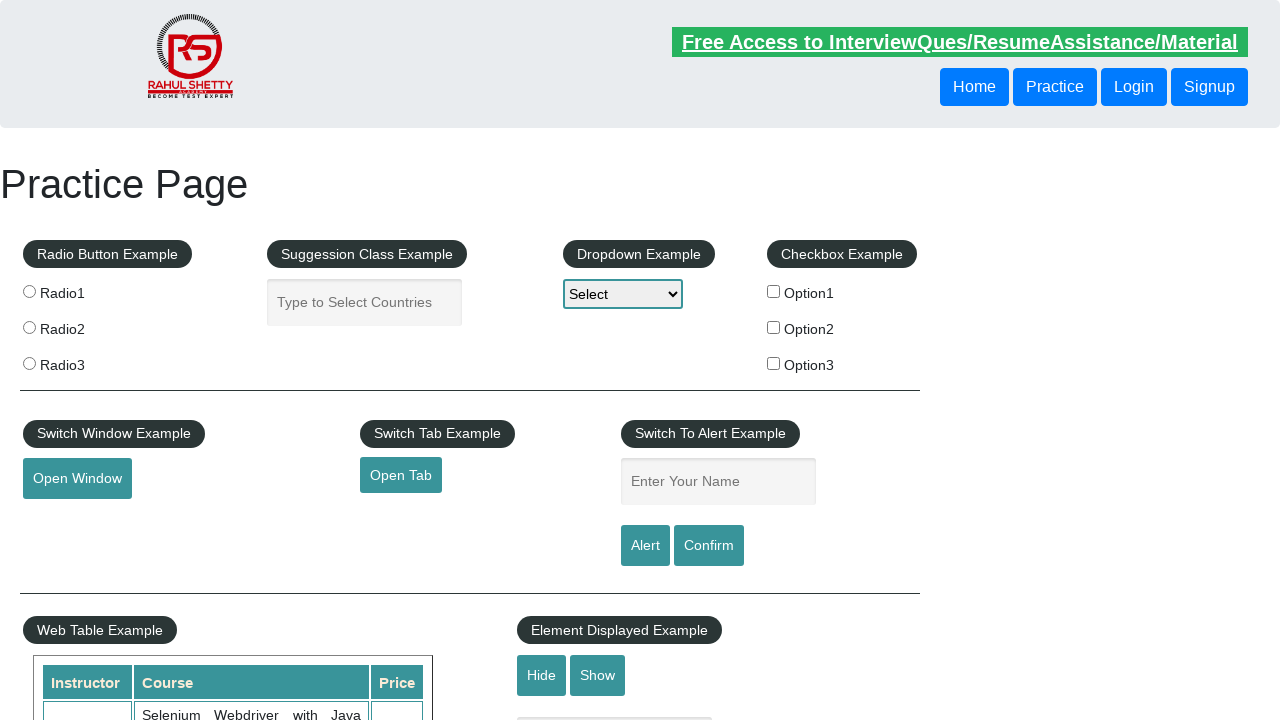